Tests standard click functionality by clicking a button and verifying the dynamic click confirmation message appears

Starting URL: https://demoqa.com/buttons

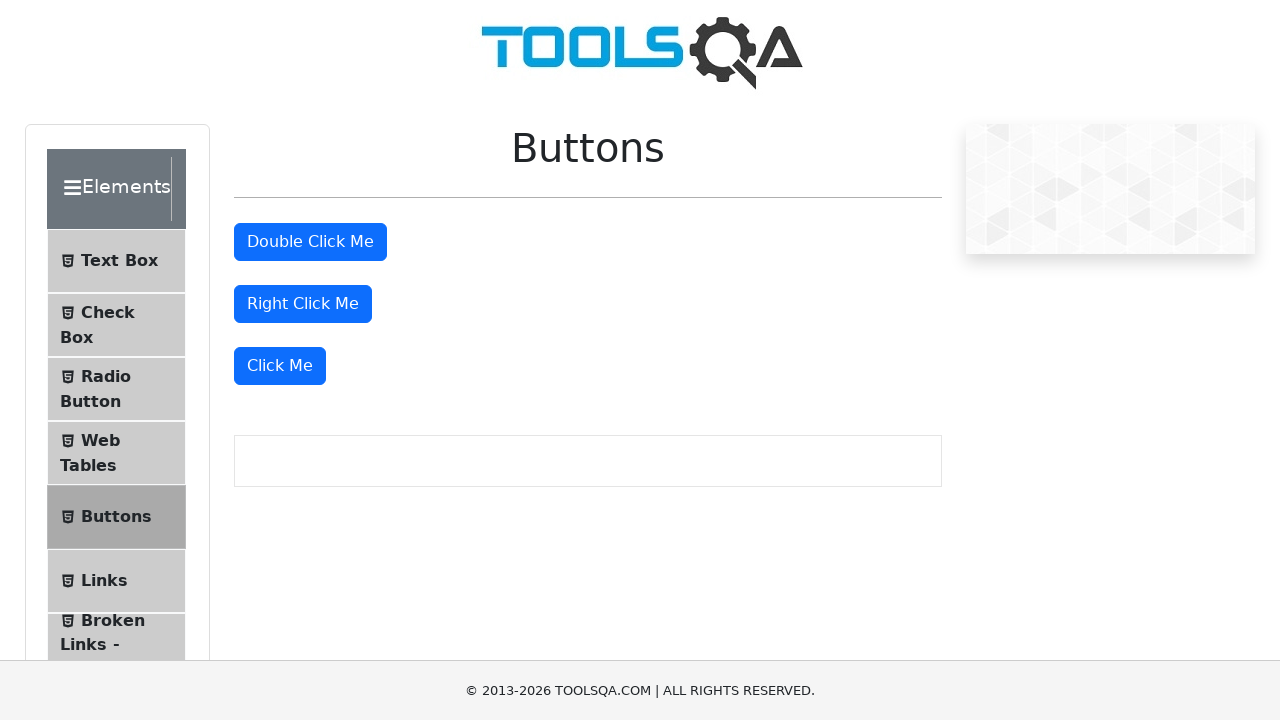

Clicked 'Click Me' button to trigger dynamic click at (280, 366) on xpath=//button[text()='Click Me']
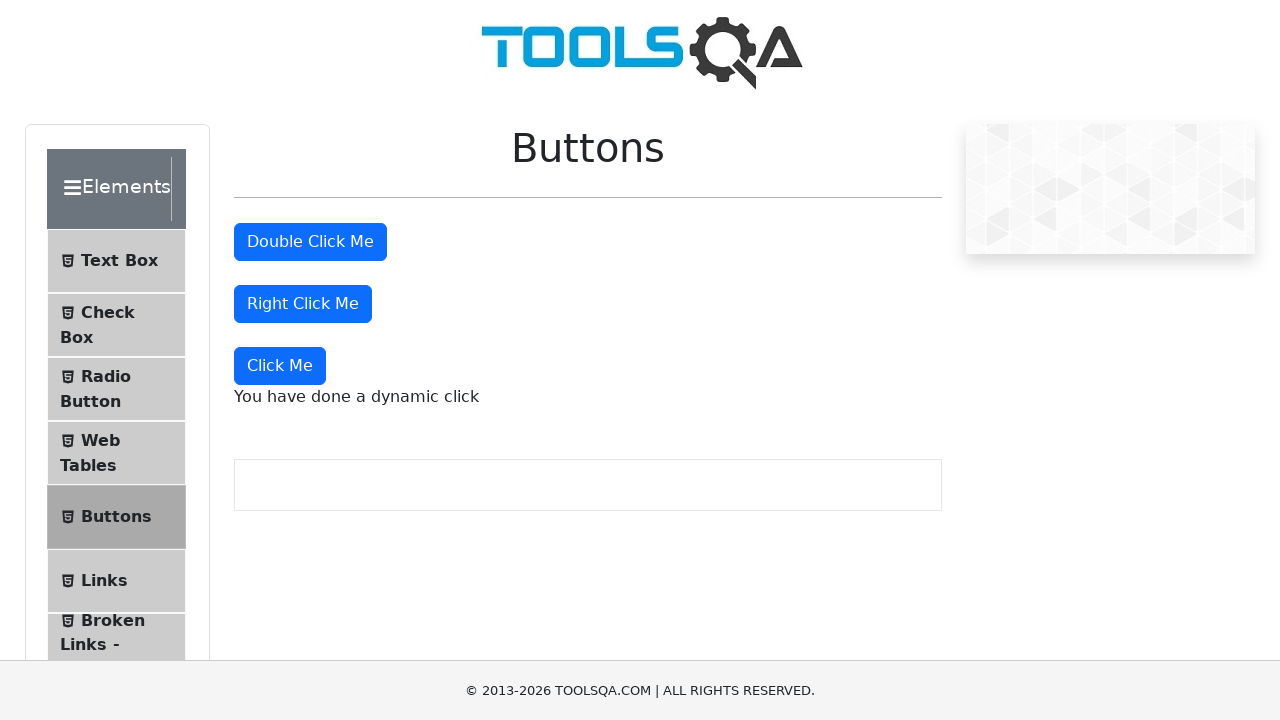

Dynamic click confirmation message appeared
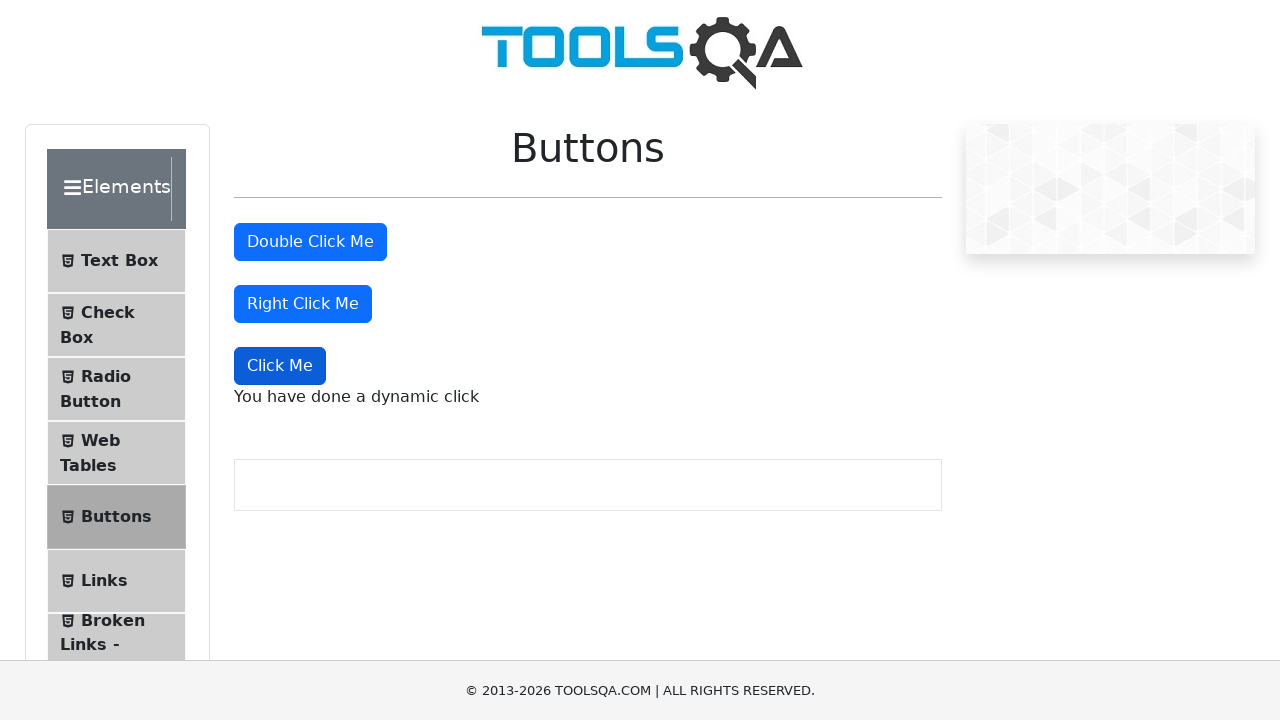

Retrieved click confirmation message: 'You have done a dynamic click'
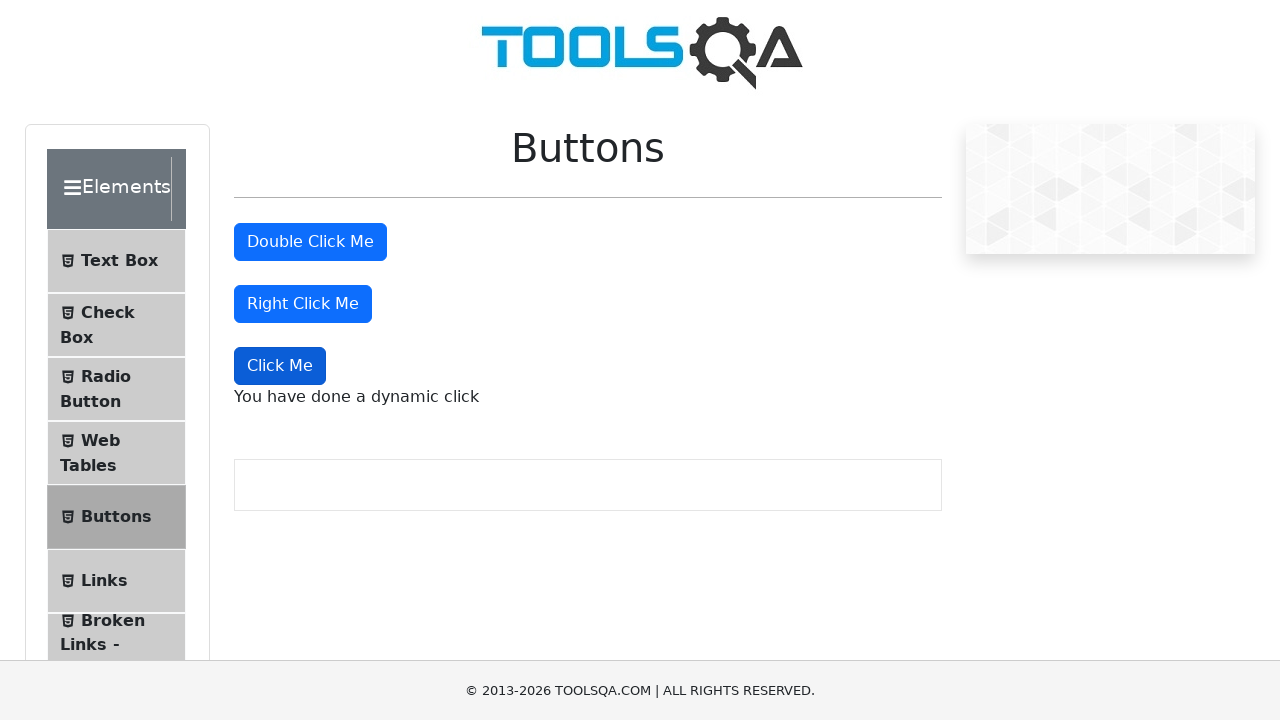

Verified click confirmation message matches expected text
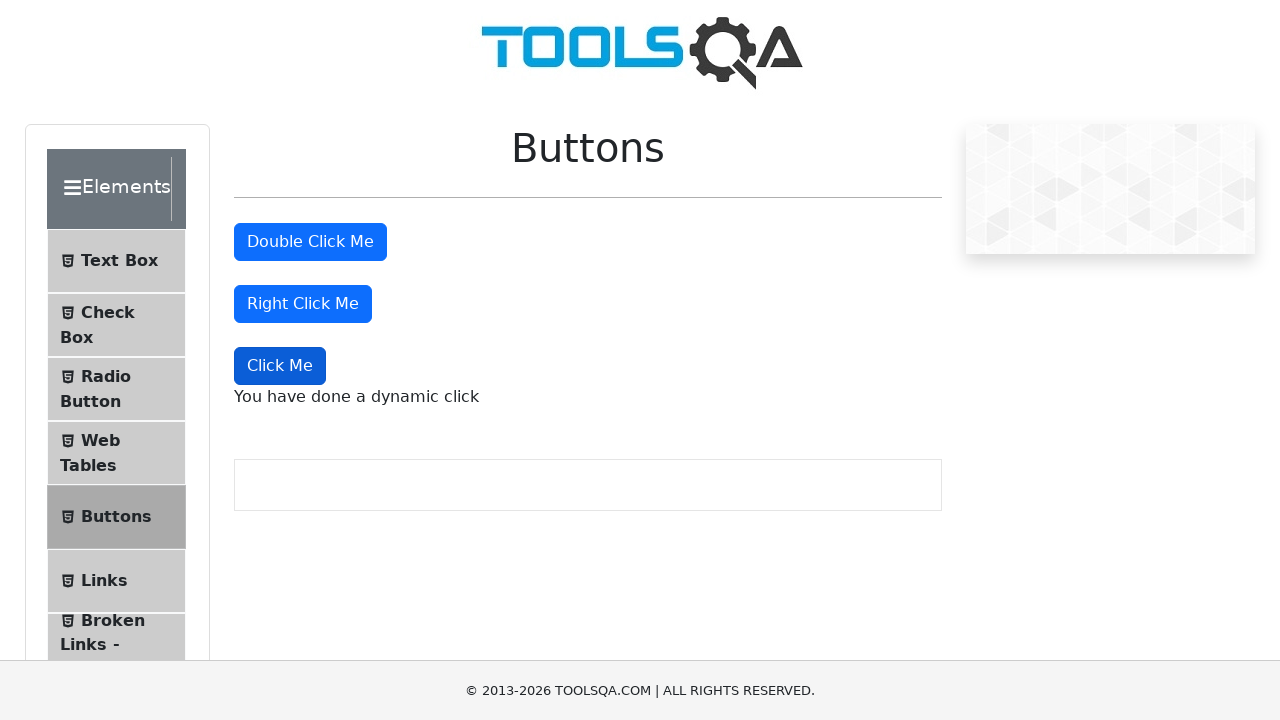

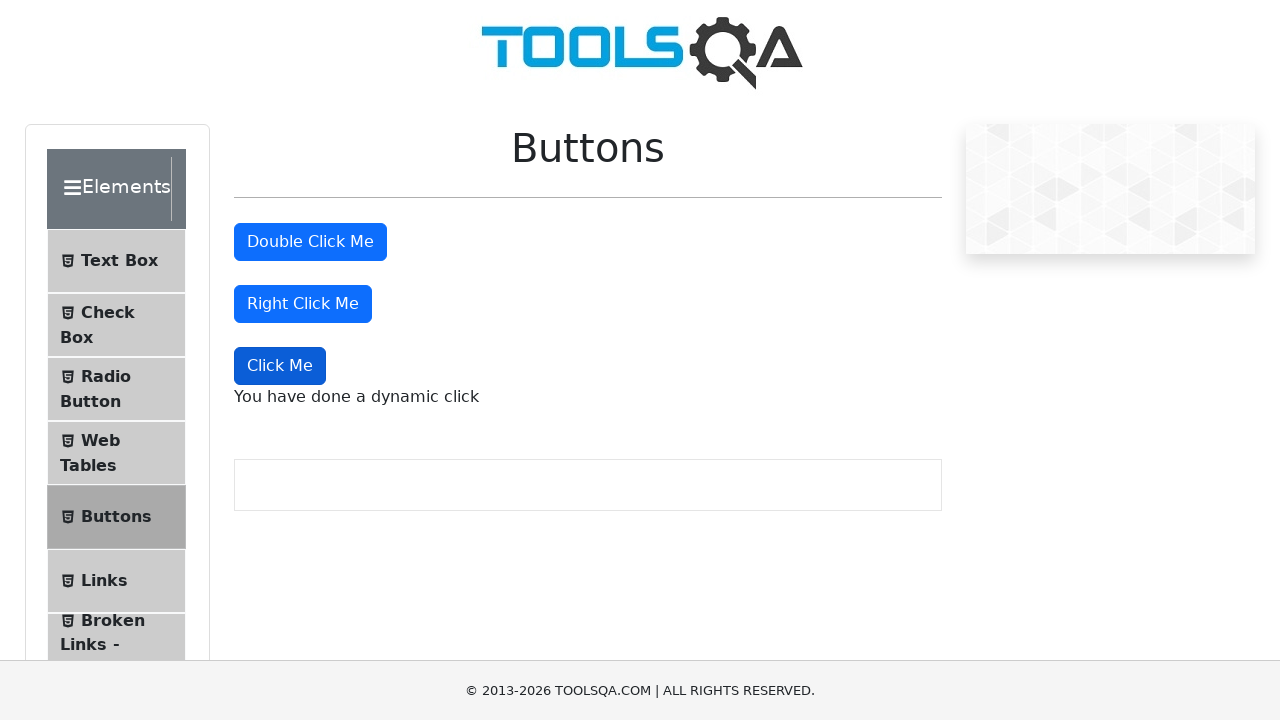